Navigates through different sections of the IITM Human Brain website by clicking on People, Highlight, and News and Event links

Starting URL: https://iitm.humanbrain.in/

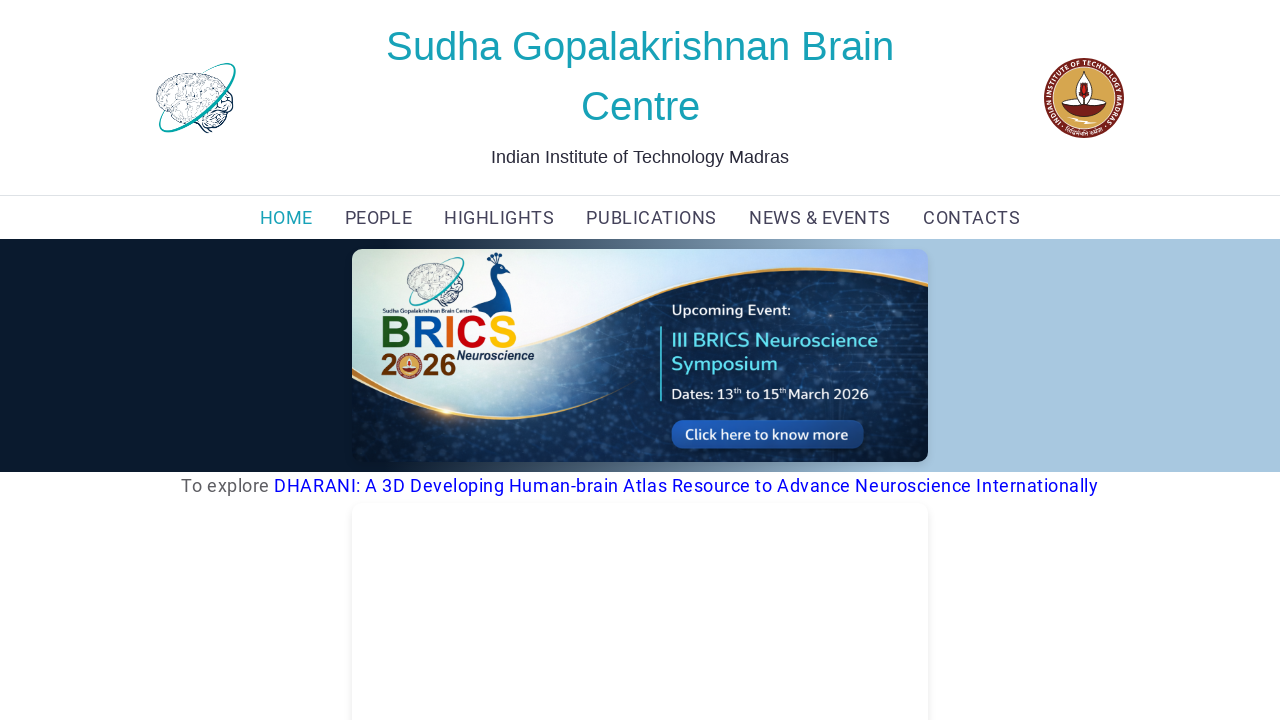

Clicked on People link at (378, 218) on a[href='people.html']
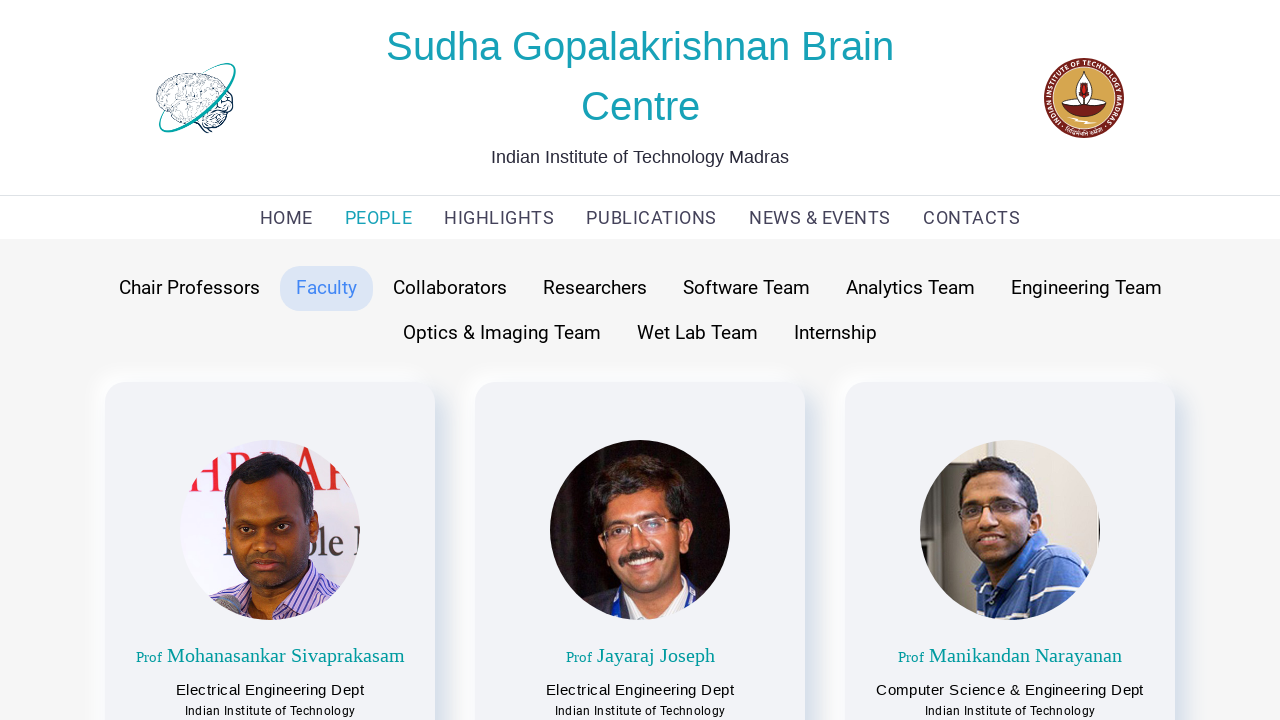

Waited 2 seconds for page to load
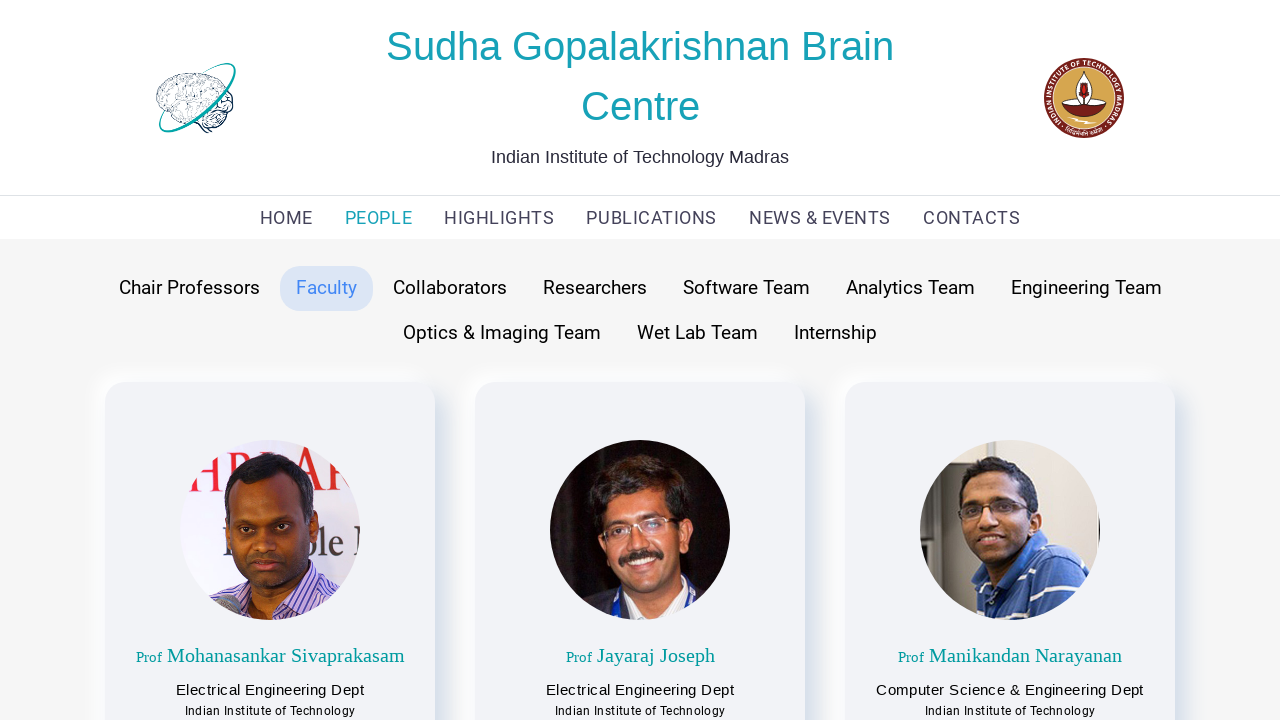

Clicked on Highlight link at (499, 218) on xpath=/html/body/div[1]/div[2]/div/div/div/div/a[3]
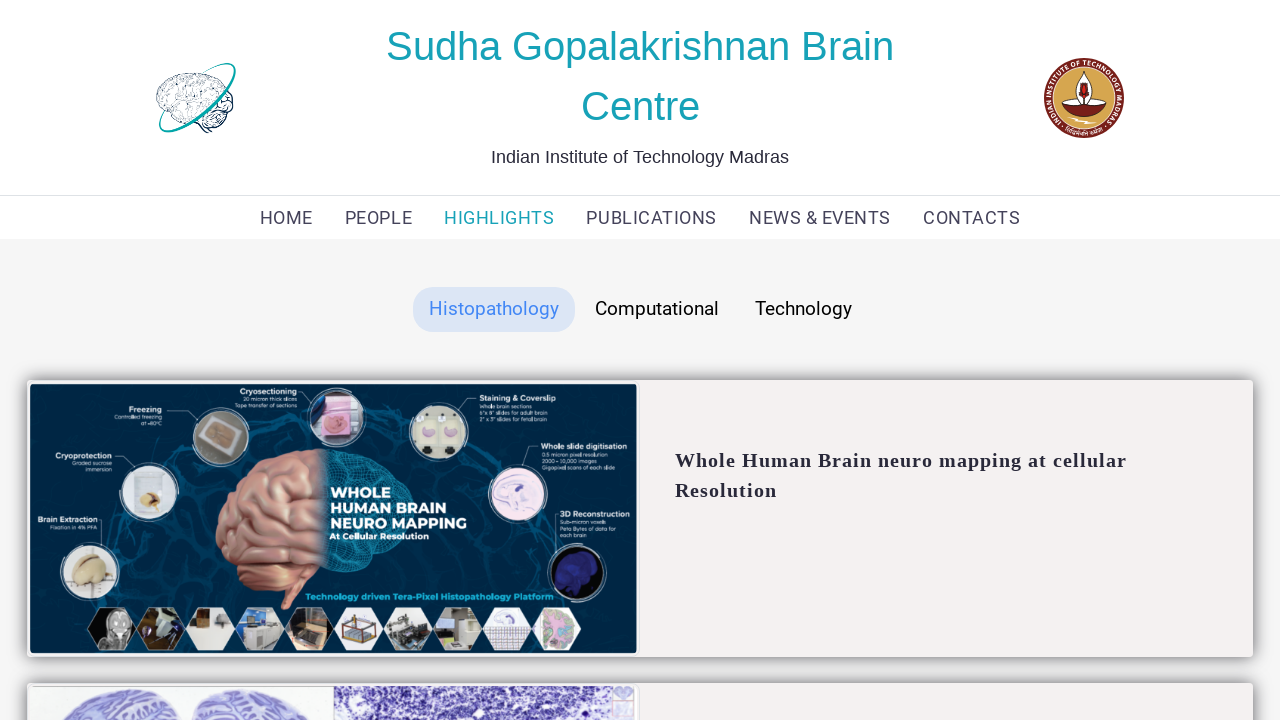

Waited 2 seconds for page to load
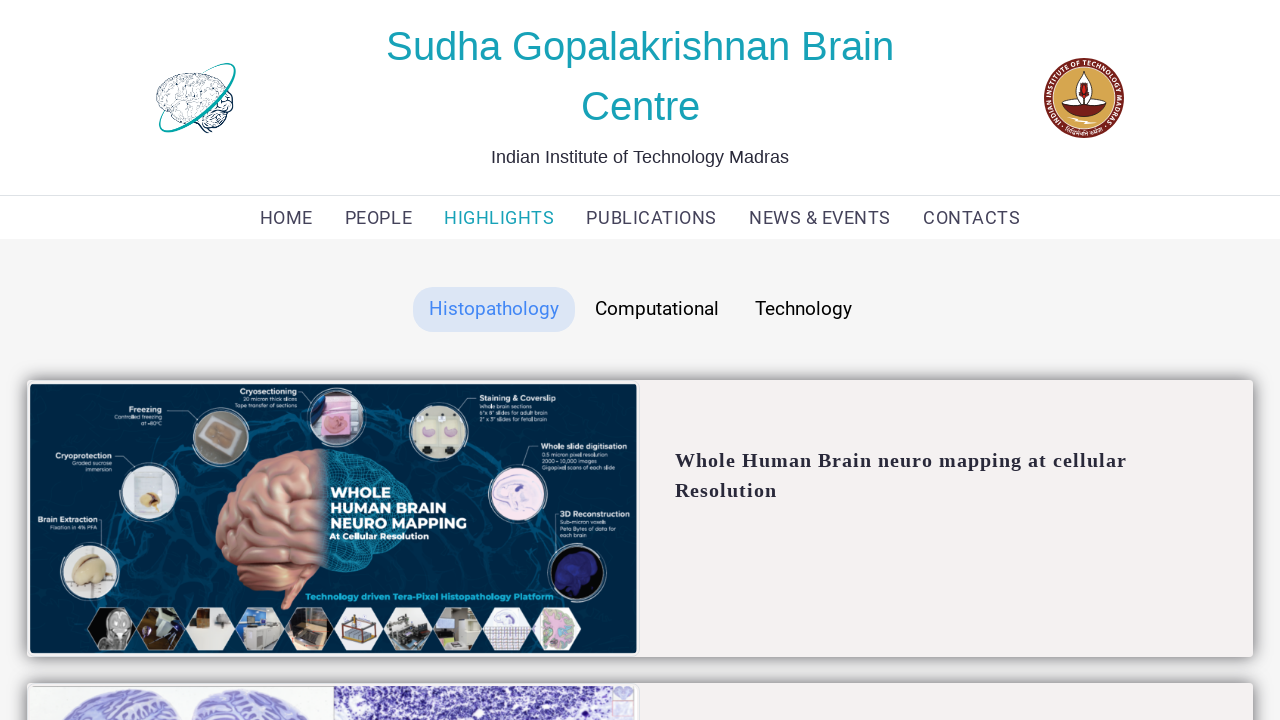

Clicked on News and Event link at (820, 218) on xpath=/html/body/div[1]/div[2]/div/div/div/div/a[5]
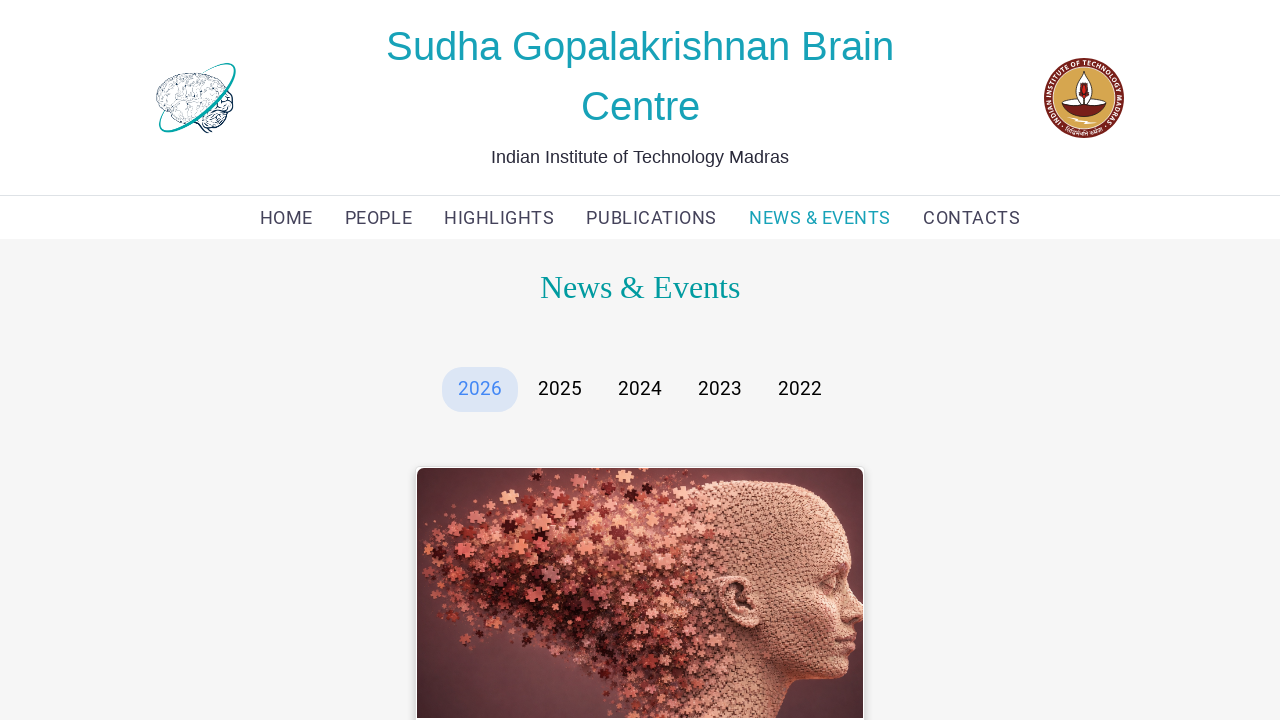

Waited 2 seconds for final page load
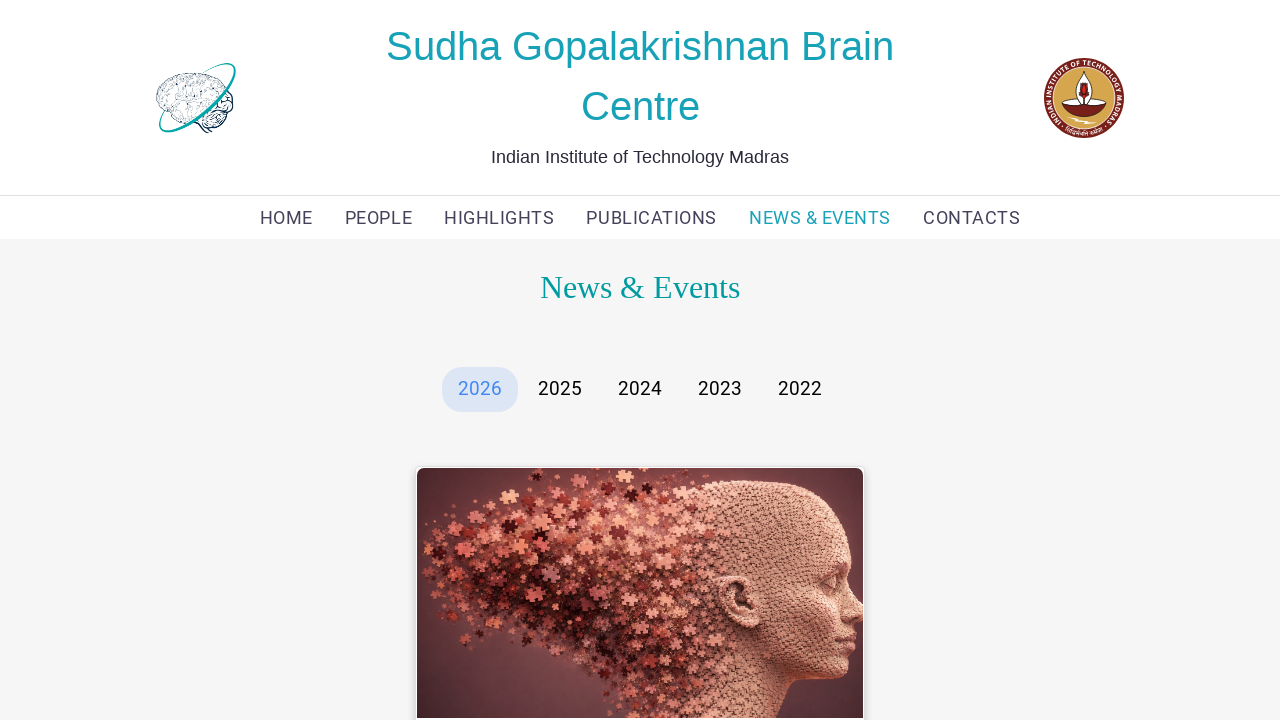

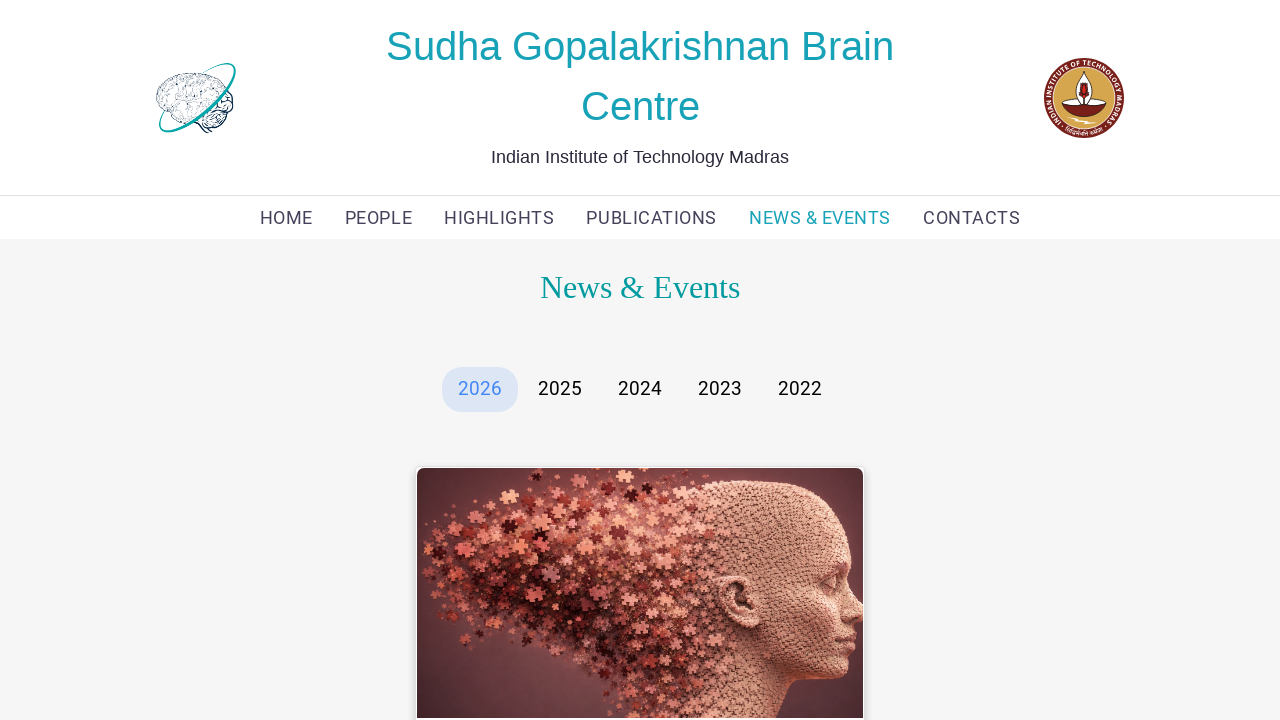